Tests web table sorting functionality by clicking on a column header to sort, verifying the sort order is correct, and navigating through pagination to find a specific item ("Orange").

Starting URL: https://rahulshettyacademy.com/seleniumPractise/#/offers

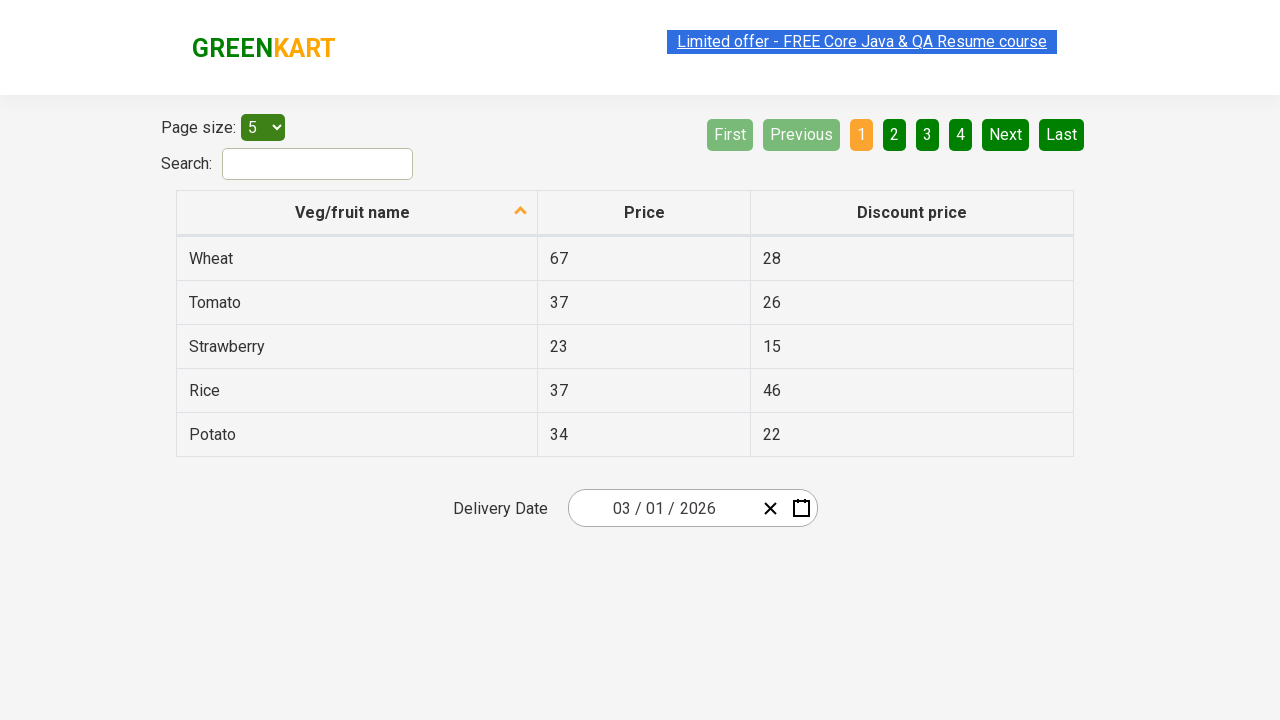

Clicked first column header to sort table at (357, 213) on xpath=//tr/th[1]
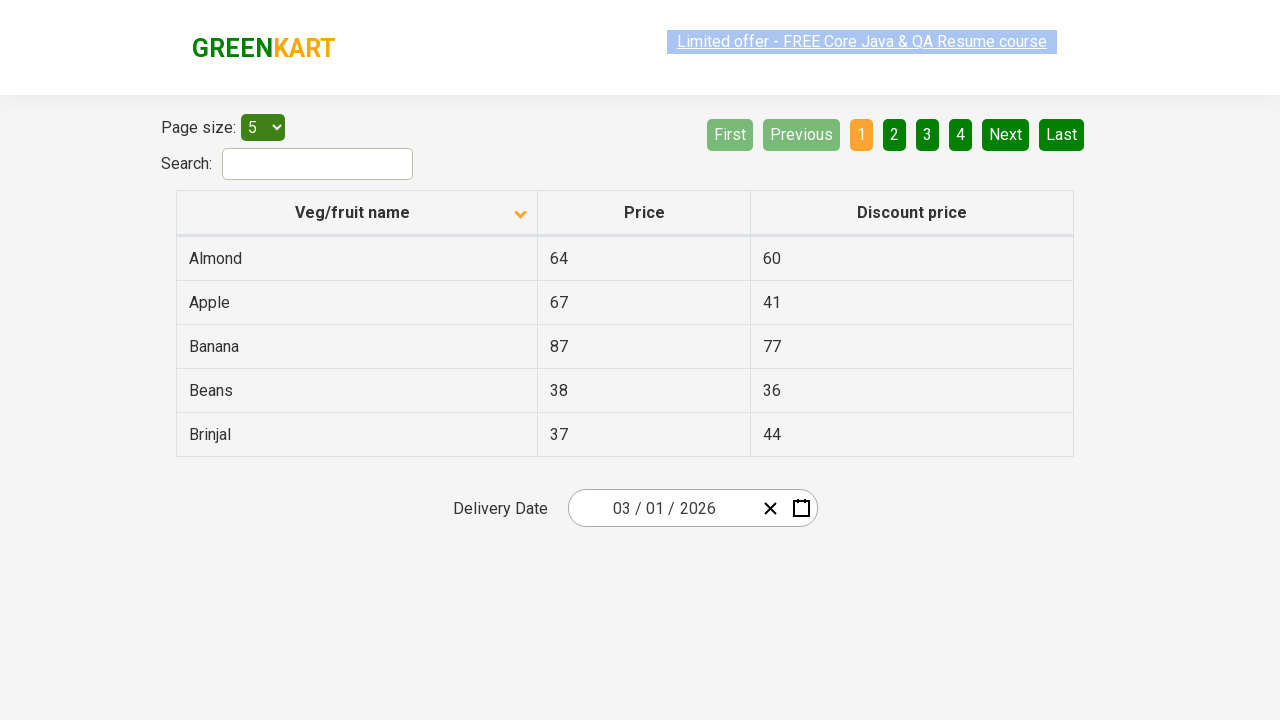

Waited for sorted table elements to load
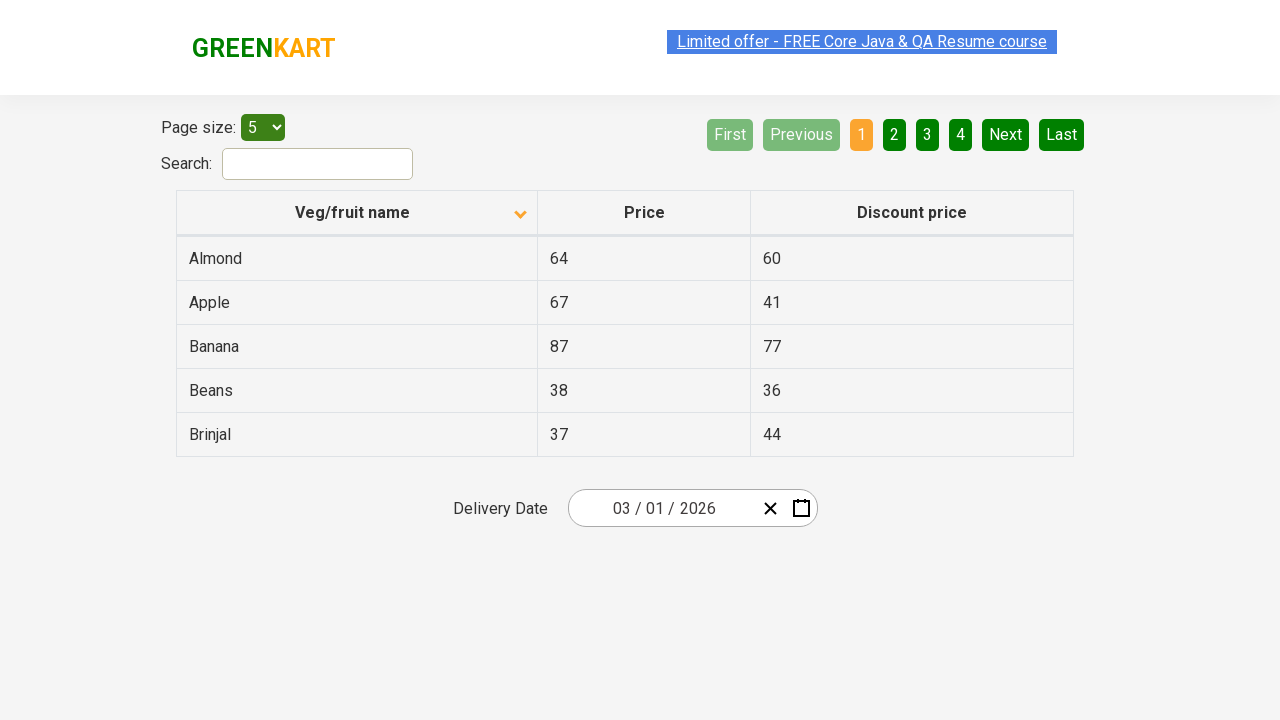

Retrieved all items from first column to verify sorting
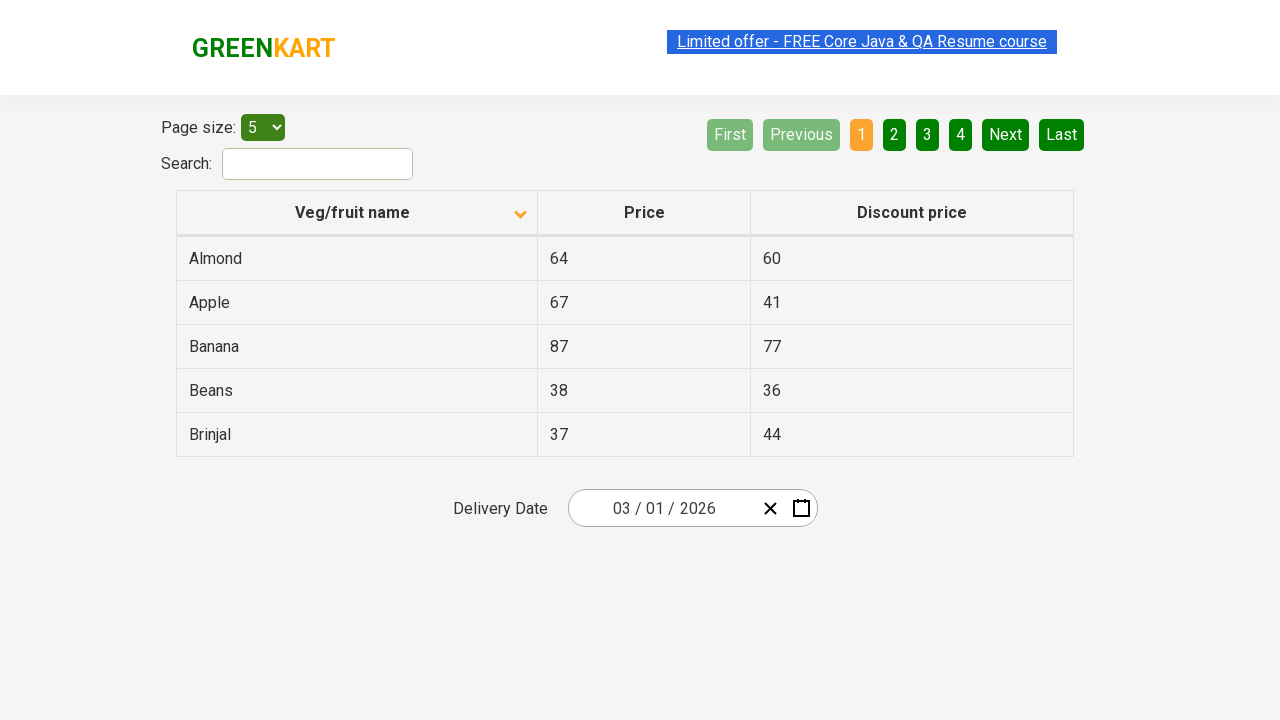

Verified table is sorted alphabetically
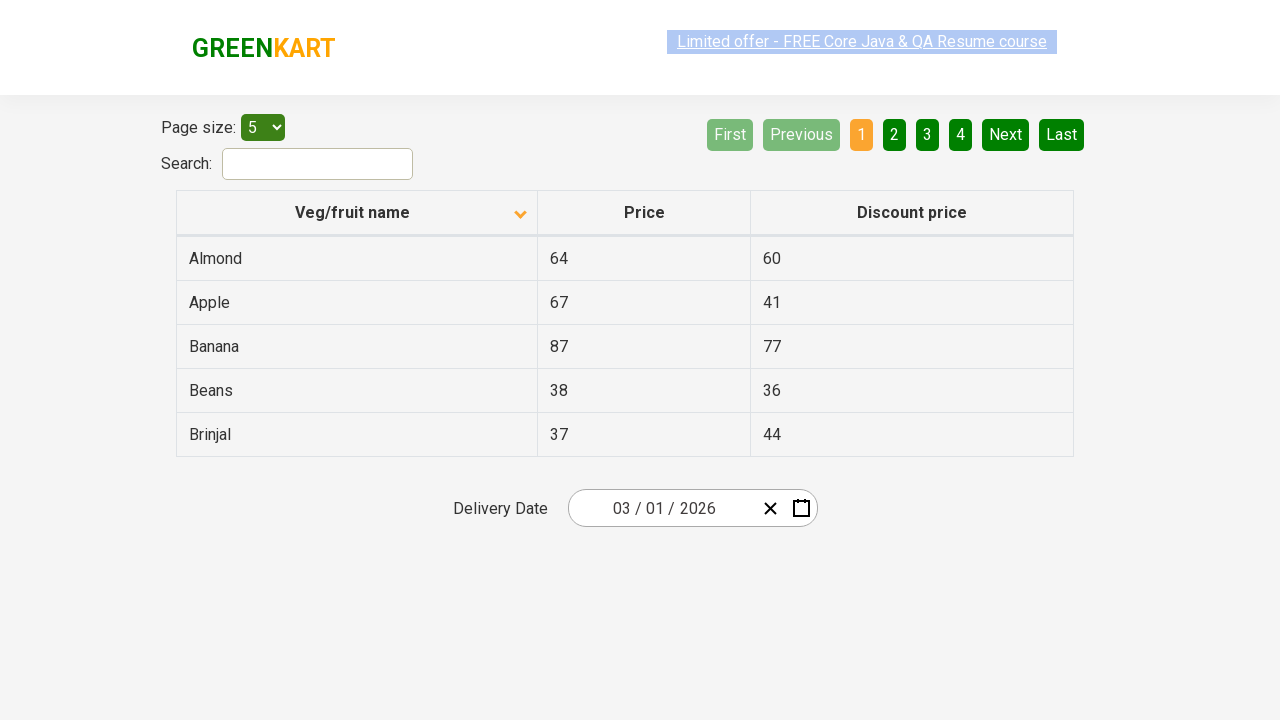

Clicked Next button to navigate to next page at (1006, 134) on [aria-label='Next']
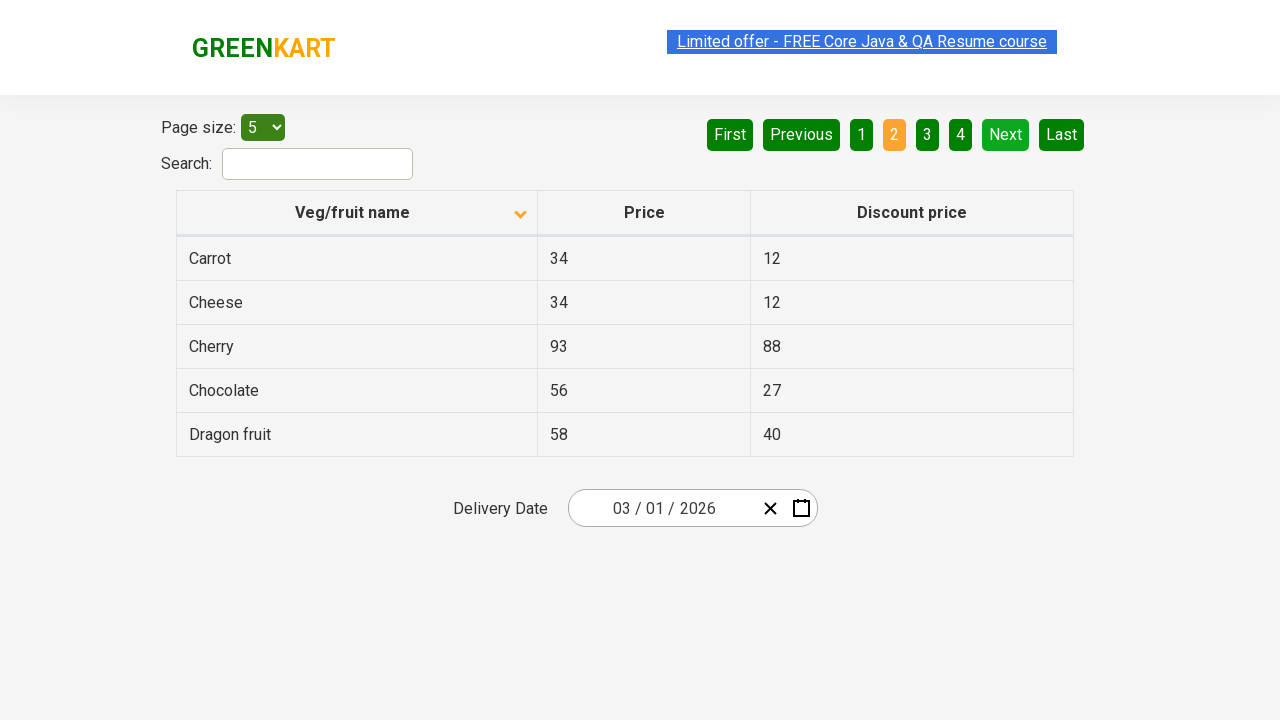

Waited for next page to load
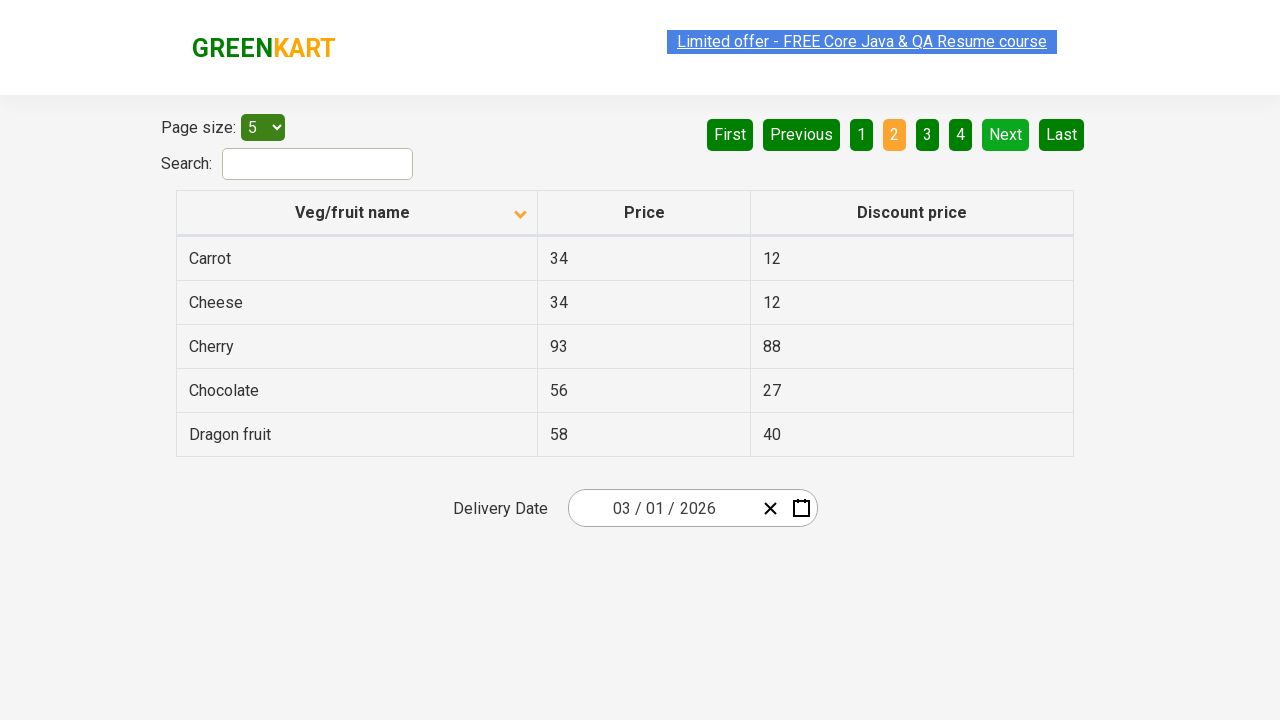

Clicked Next button to navigate to next page at (1006, 134) on [aria-label='Next']
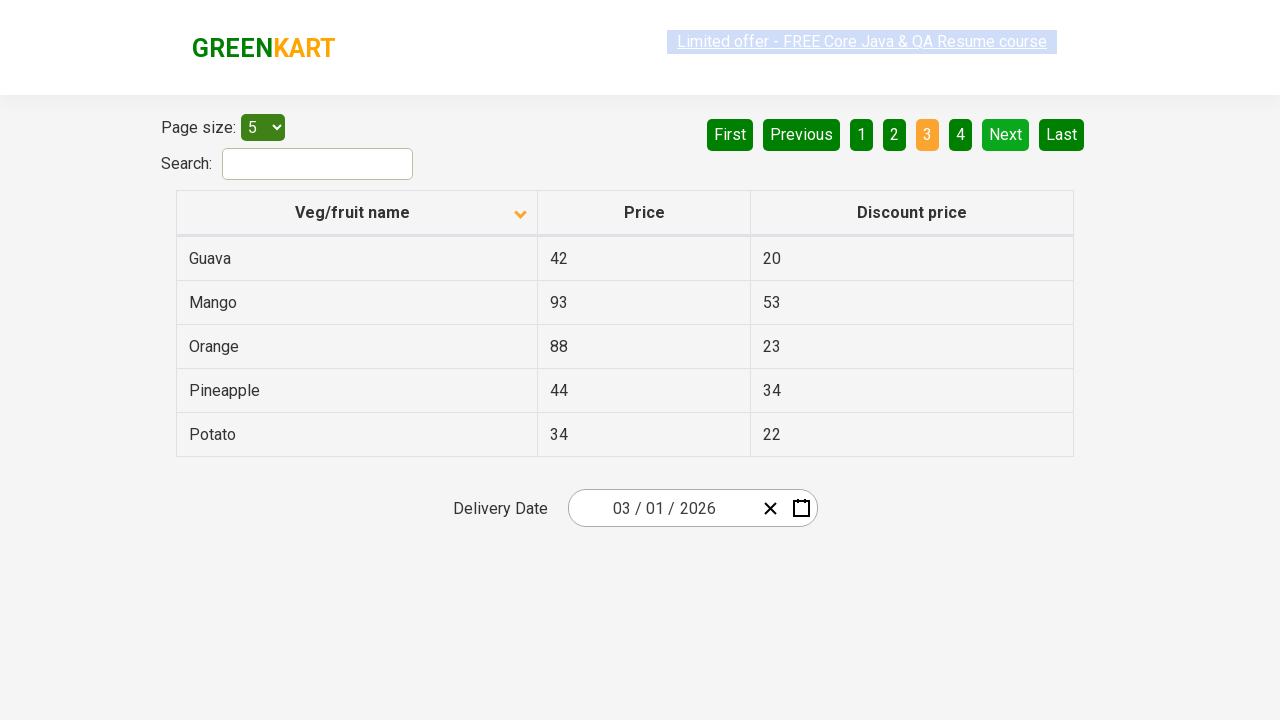

Waited for next page to load
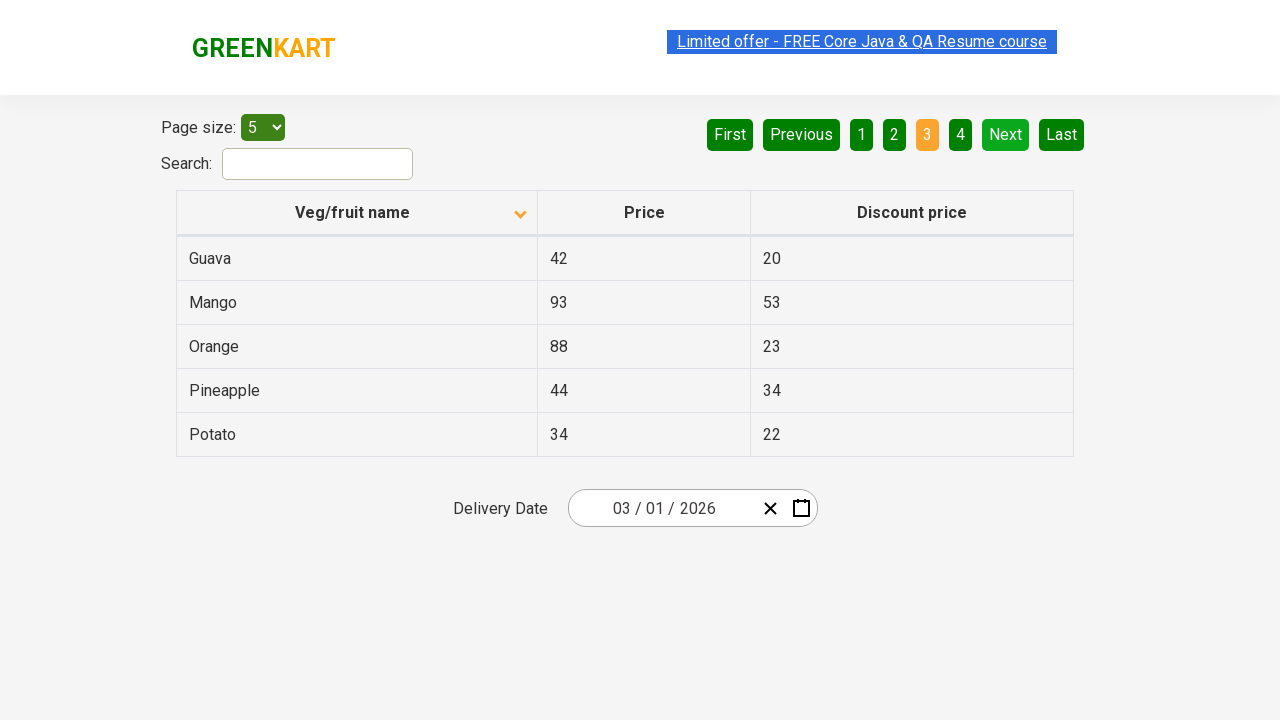

Found 'Orange' in the current page
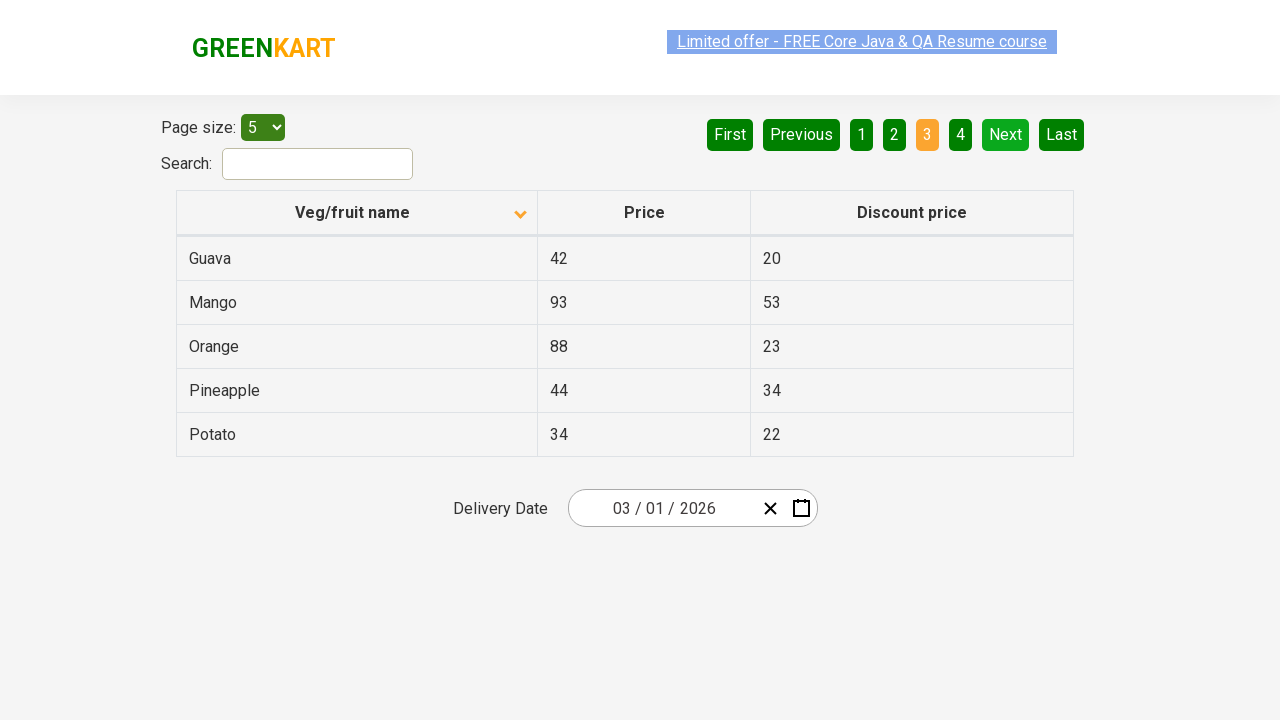

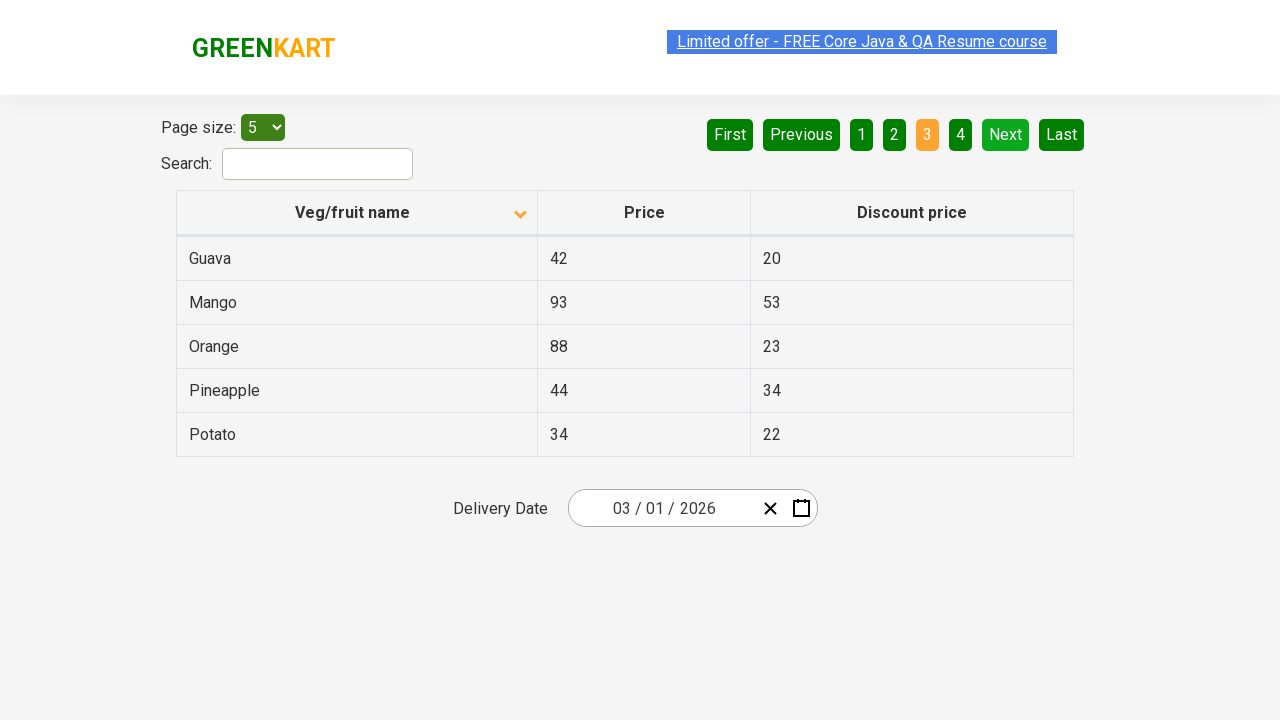